Navigates to a demo application and accesses the Progress Bar section under Synchronization

Starting URL: https://demoapps.qspiders.com/ui

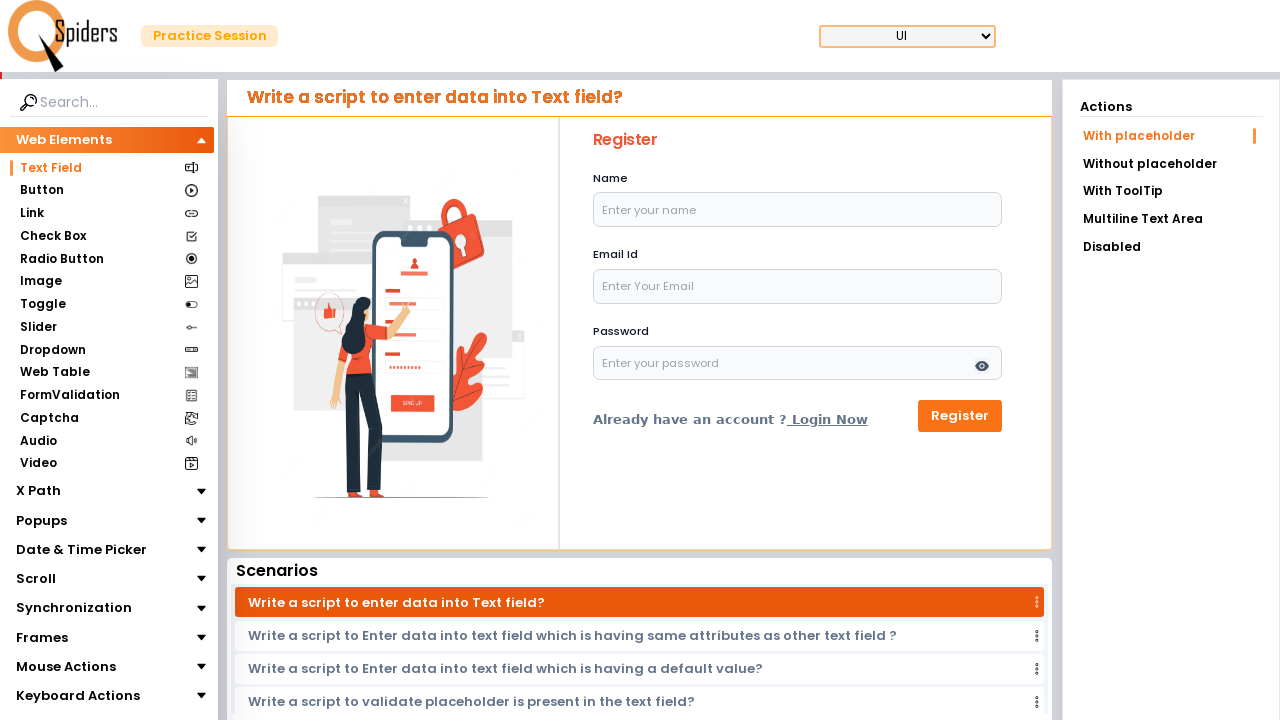

Clicked on Synchronization section at (74, 608) on xpath=//section[text()='Synchronization']
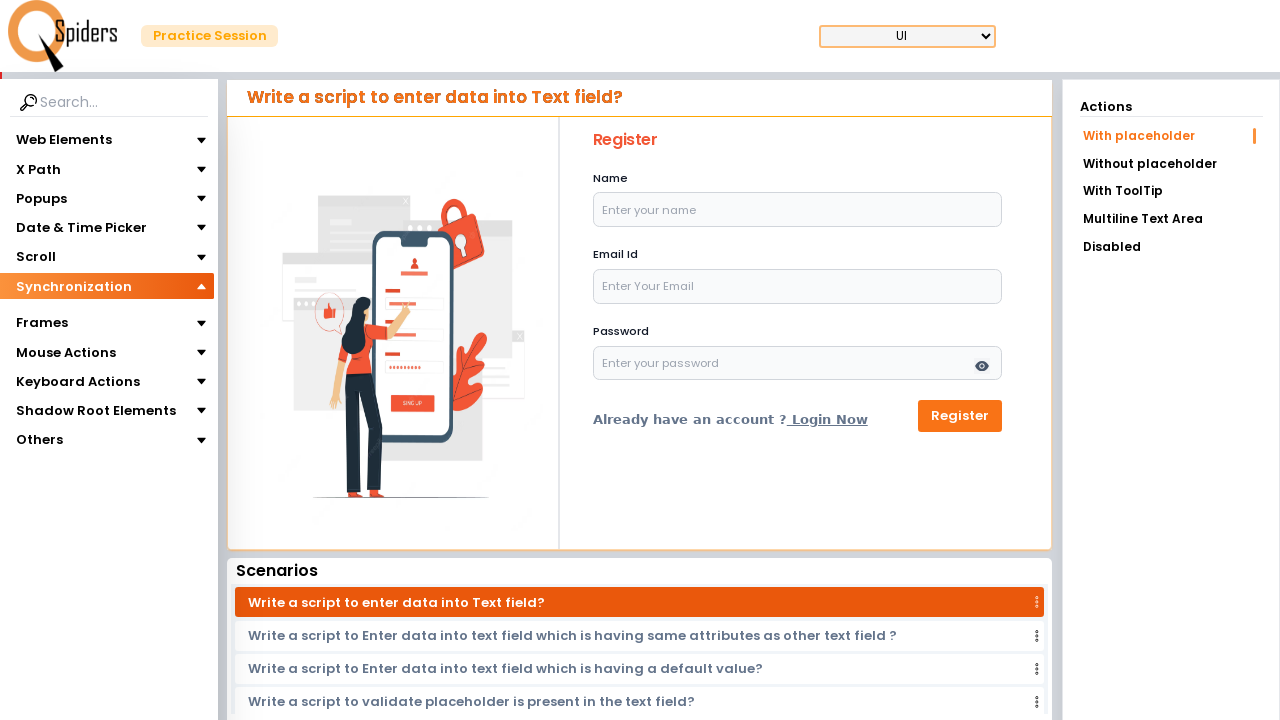

Clicked on Progress Bar section at (60, 314) on xpath=//section[text()='Progress Bar']
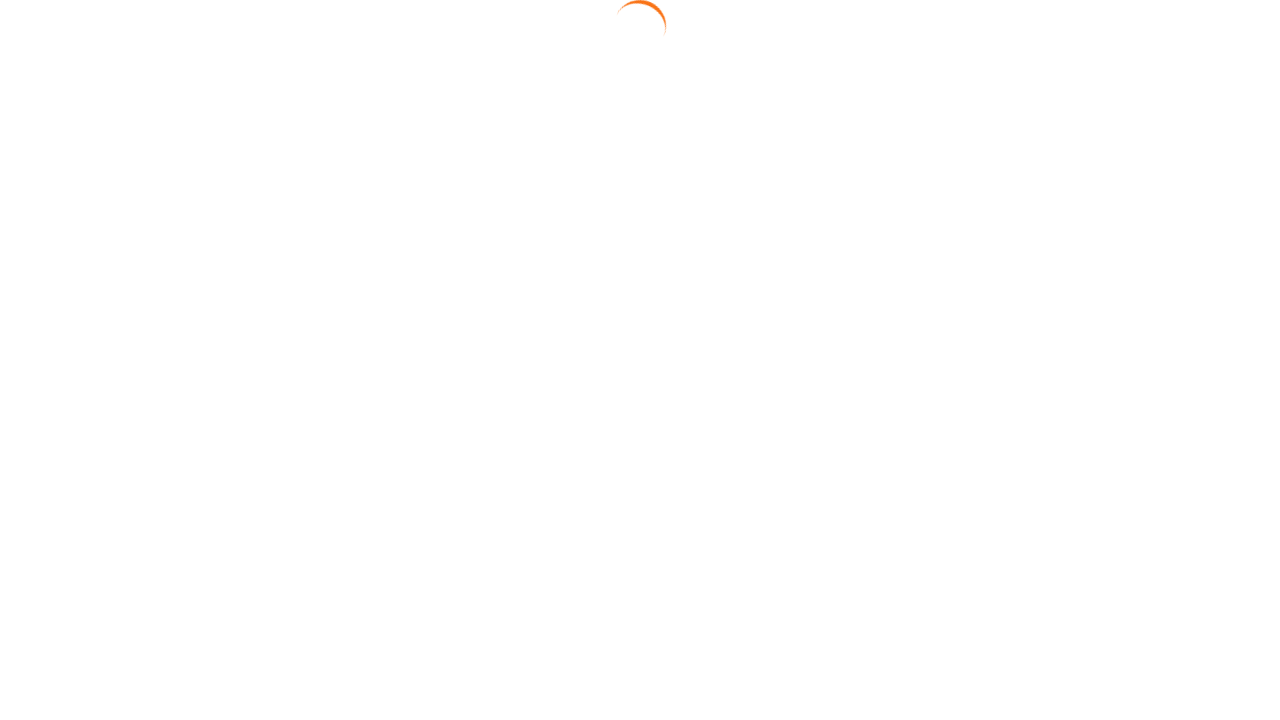

Clicked Start button to initiate progress bar at (612, 218) on xpath=//button[.='Start']
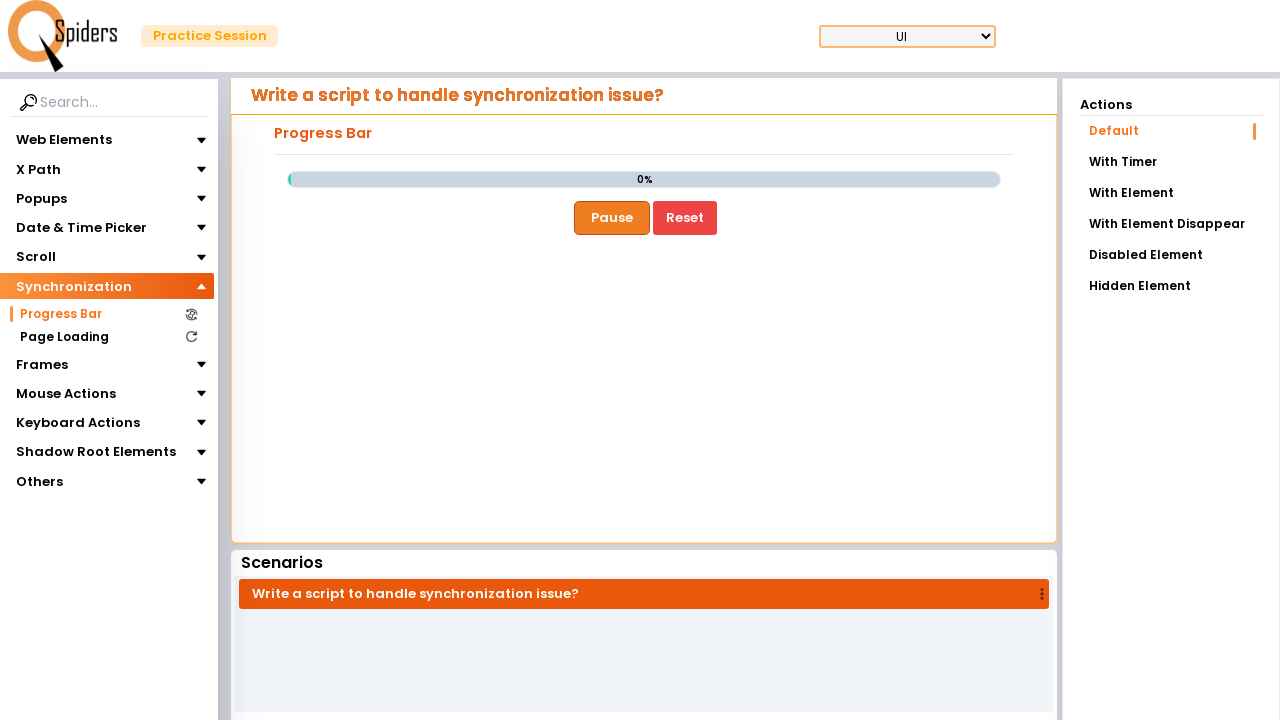

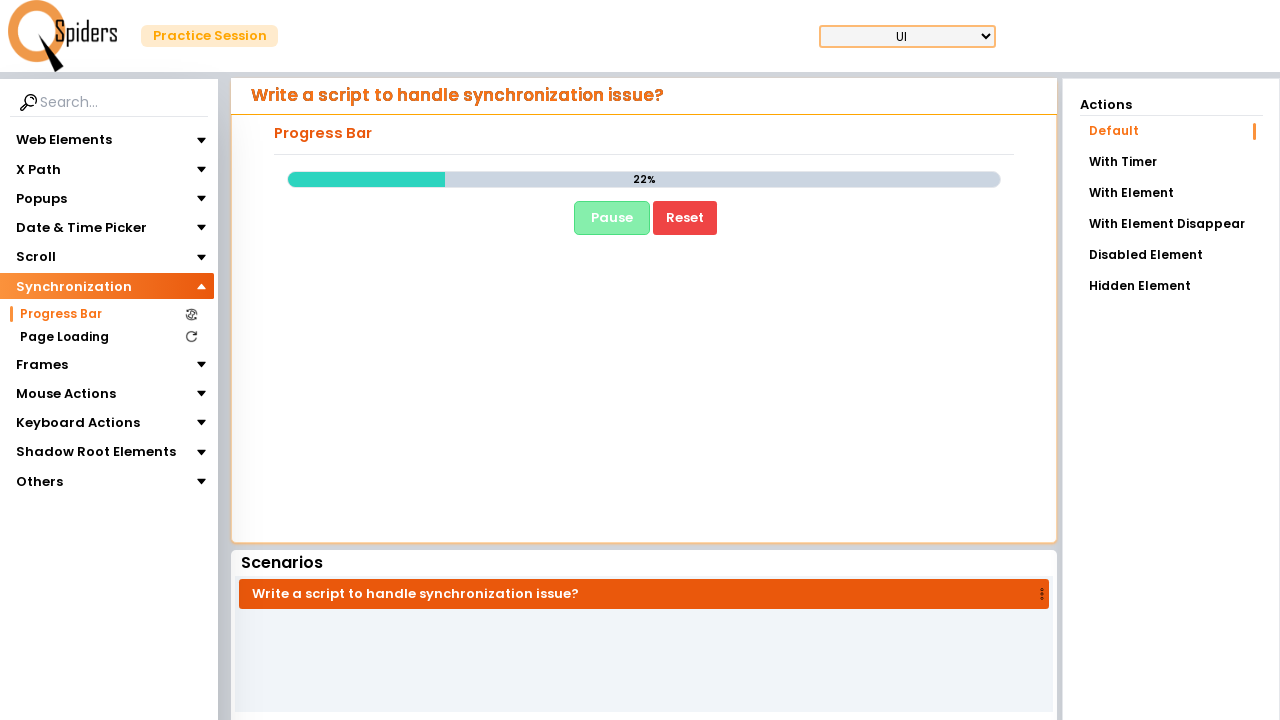